Tests checkbox selection functionality by clicking to select and deselect the first checkbox, verifying the checked state changes appropriately

Starting URL: http://the-internet.herokuapp.com/checkboxes

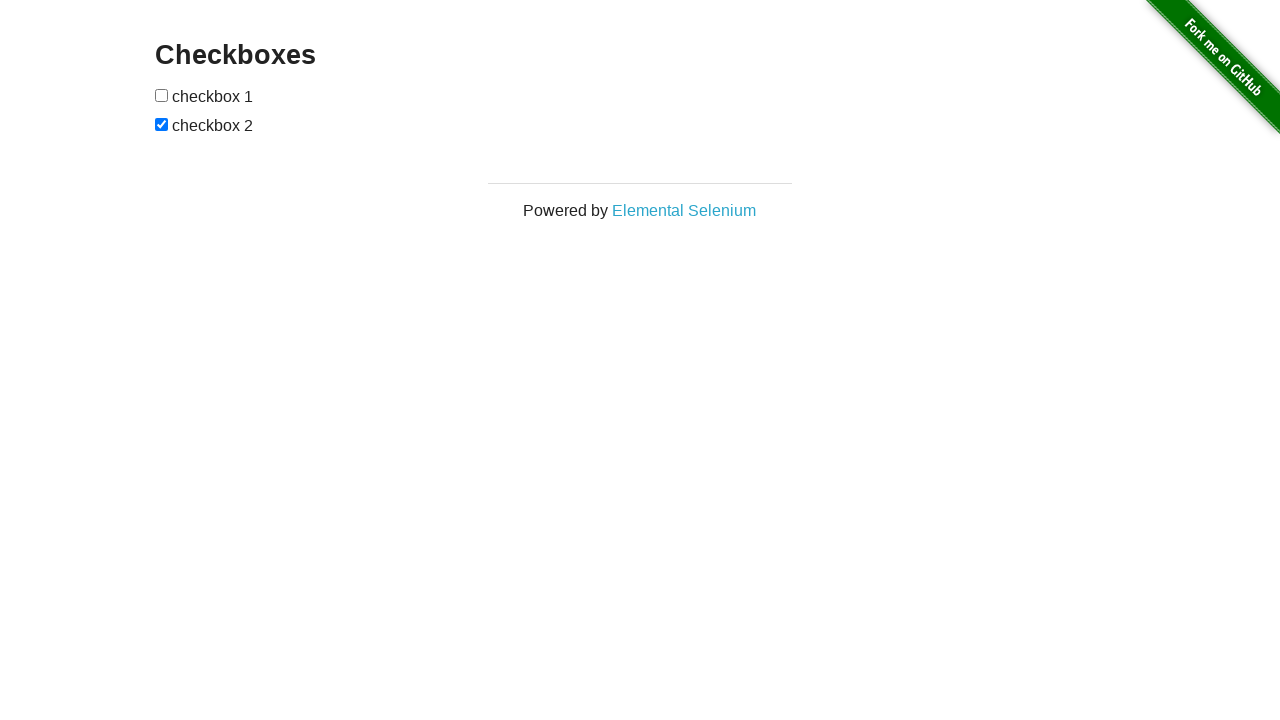

Waited for checkboxes to load on the page
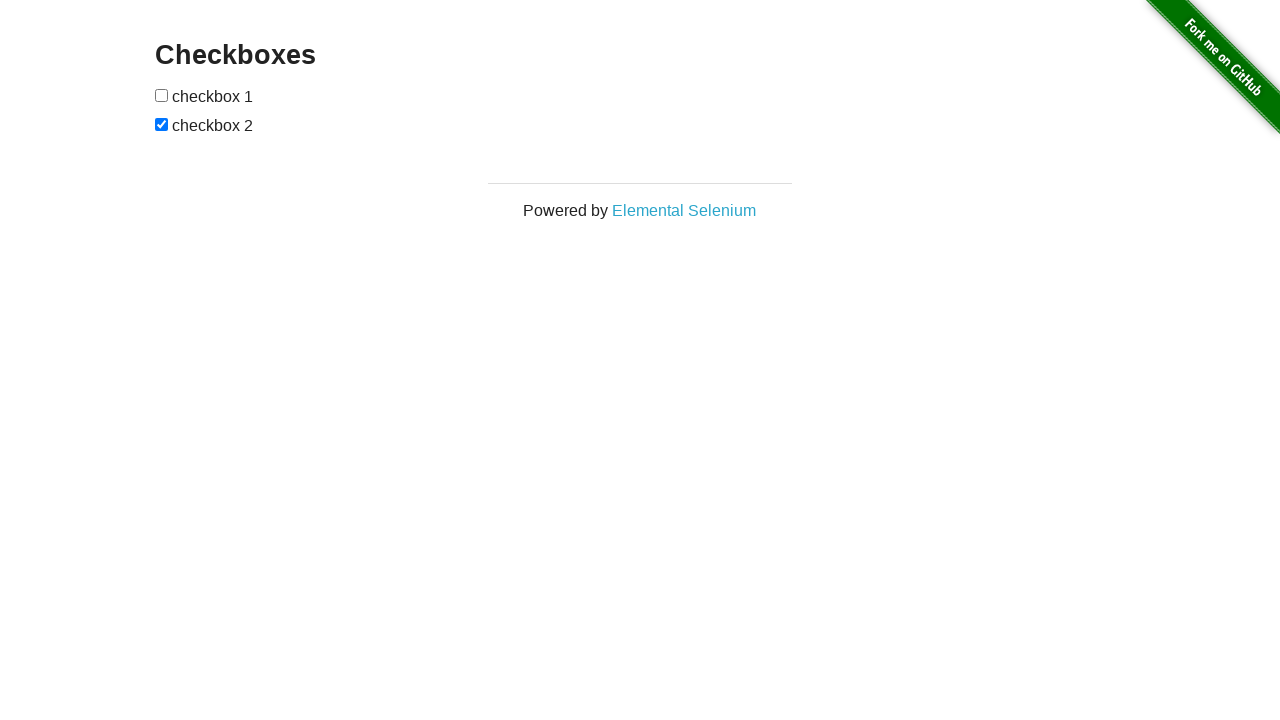

Located the first checkbox element
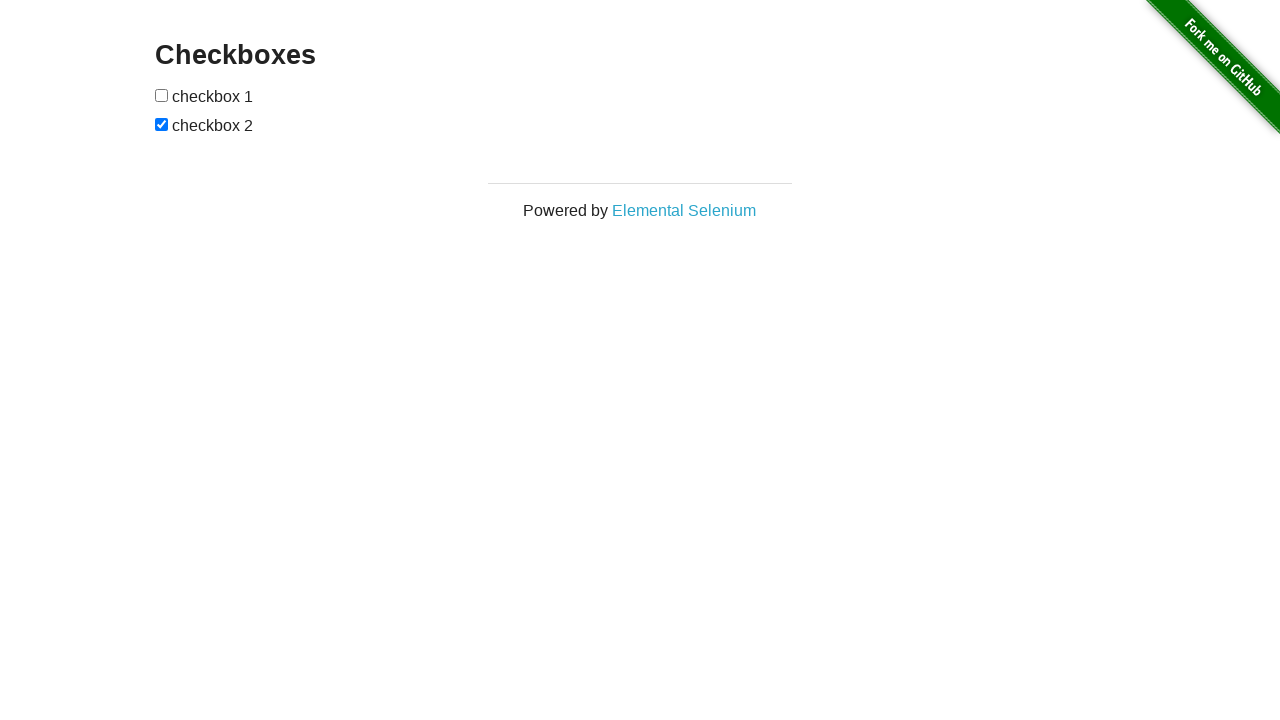

Clicked the first checkbox to select it at (162, 95) on #checkboxes input >> nth=0
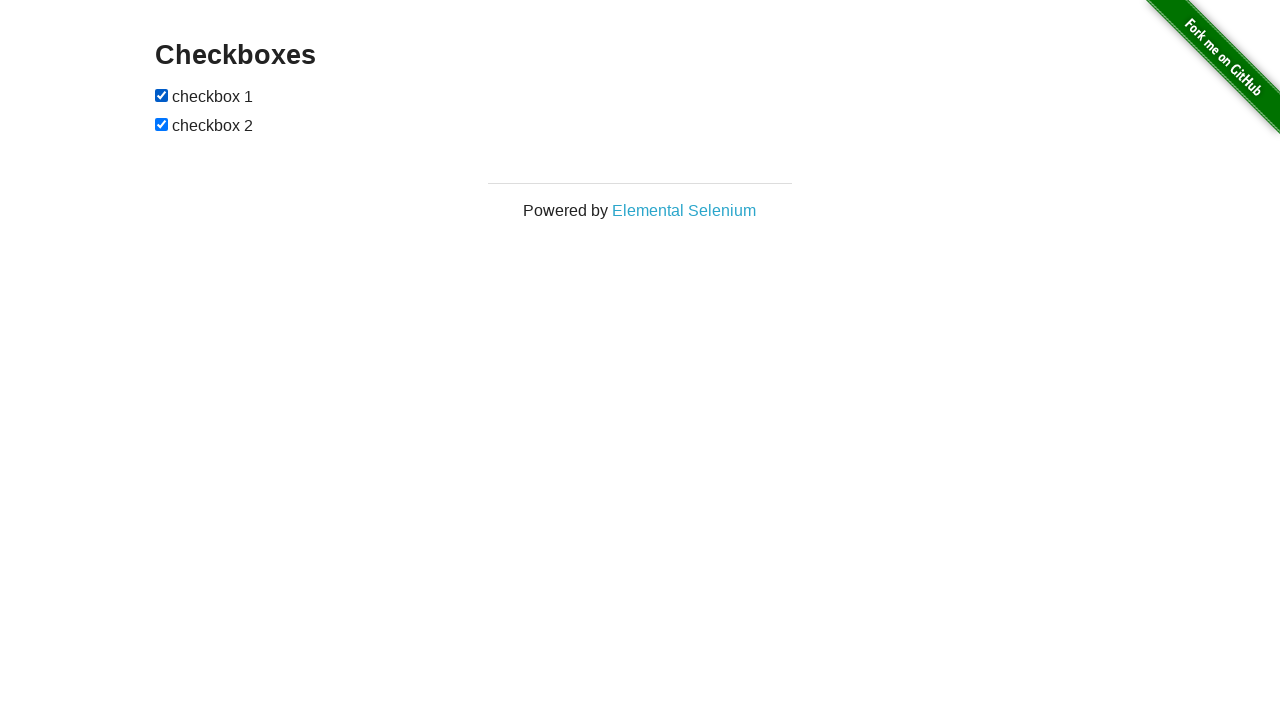

Clicked the first checkbox to deselect it at (162, 95) on #checkboxes input >> nth=0
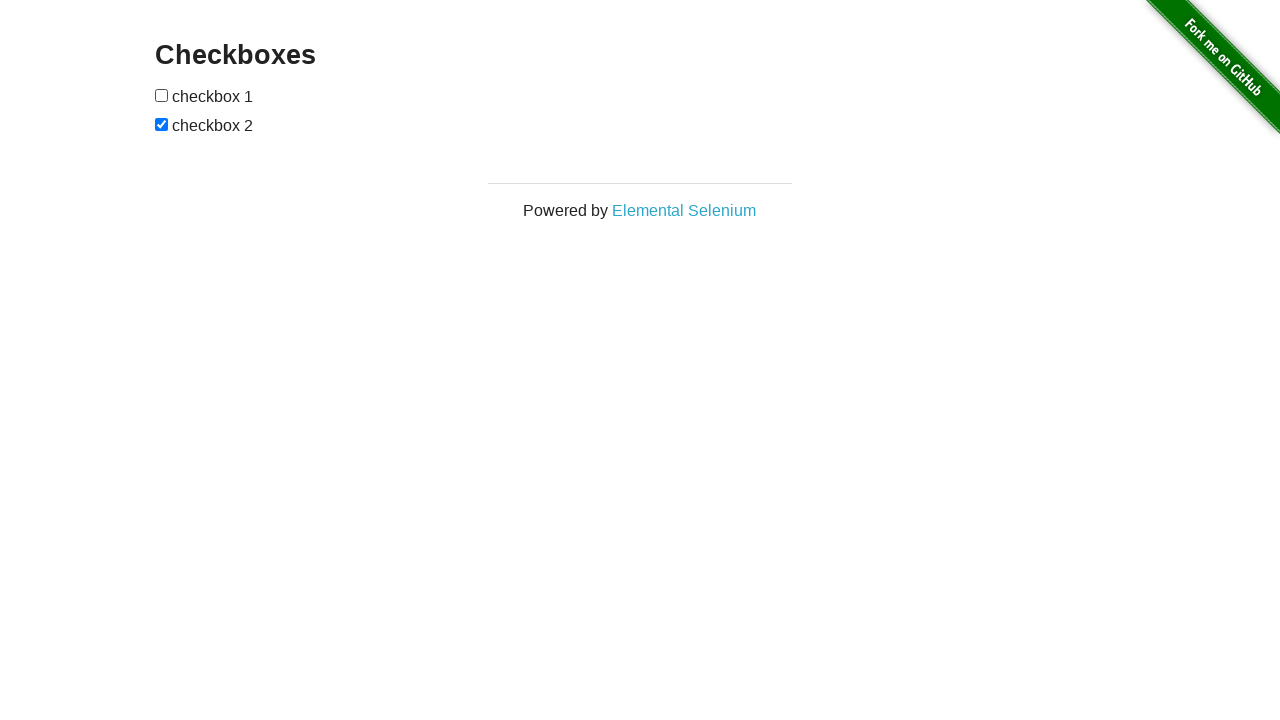

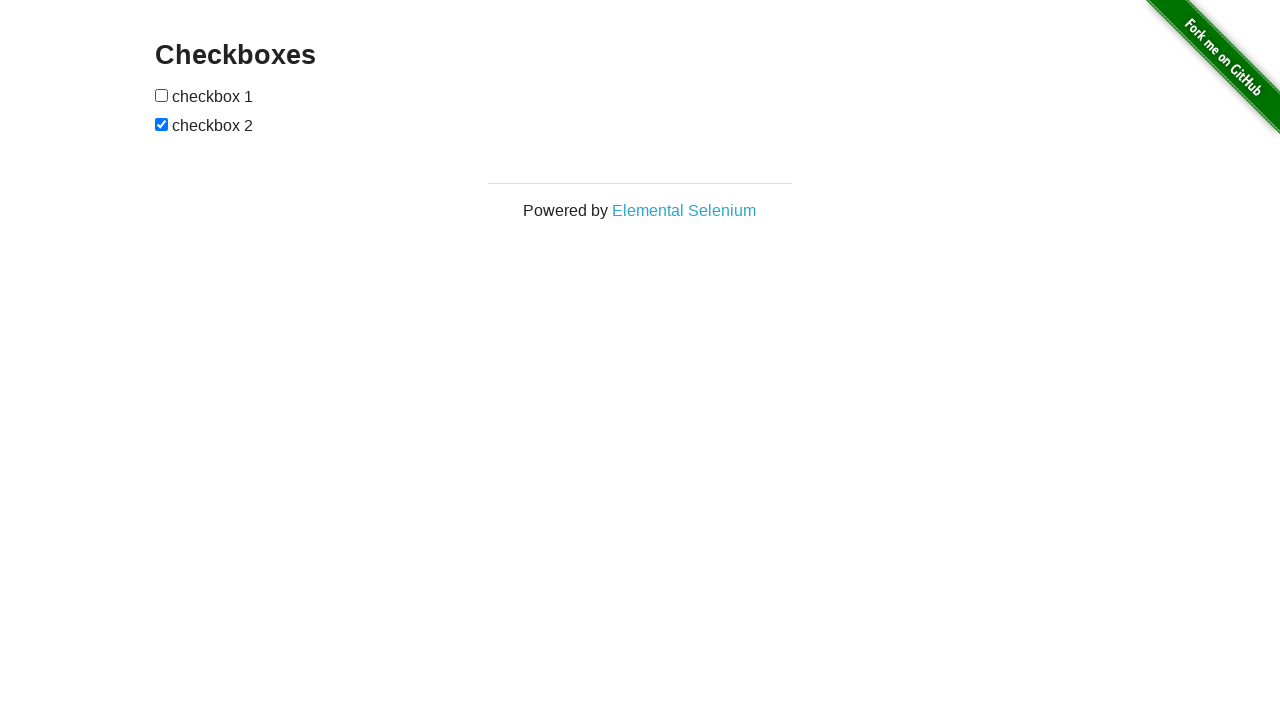